Navigates to the Form Authentication page and verifies the href attribute of the Elemental Selenium link

Starting URL: https://the-internet.herokuapp.com/

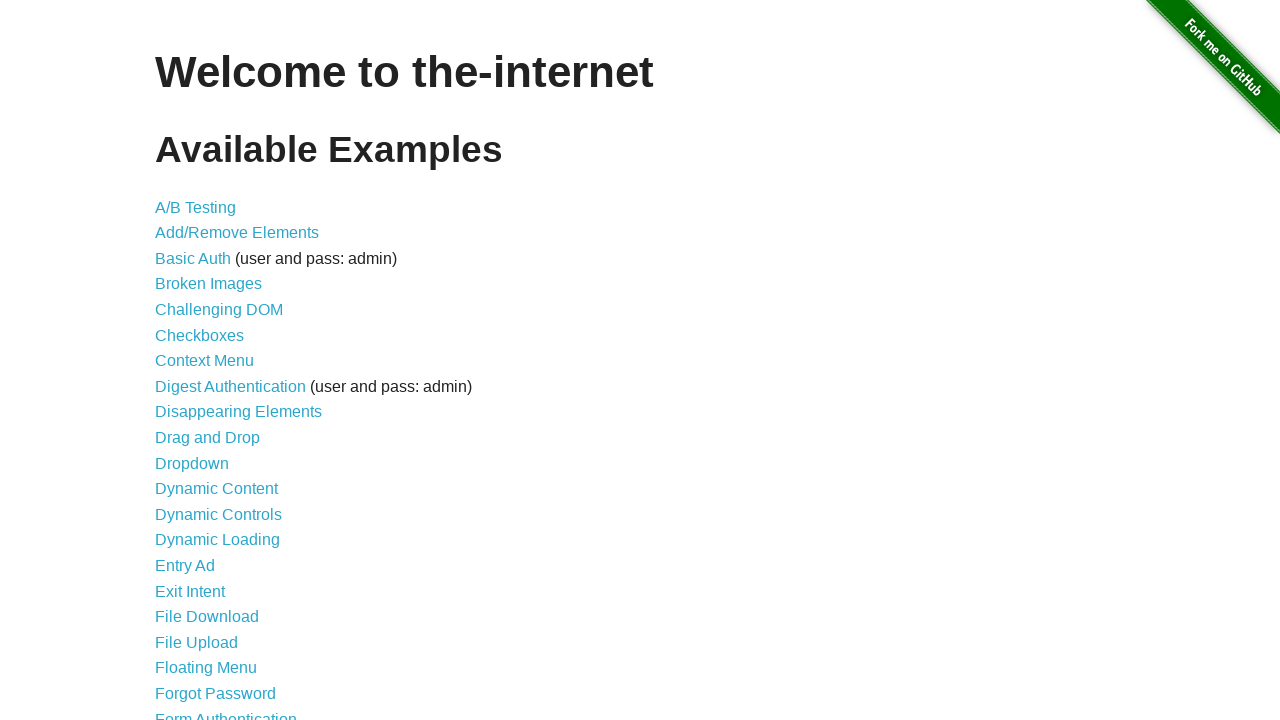

Clicked on Form Authentication link at (226, 712) on xpath=//a[@href='/login']
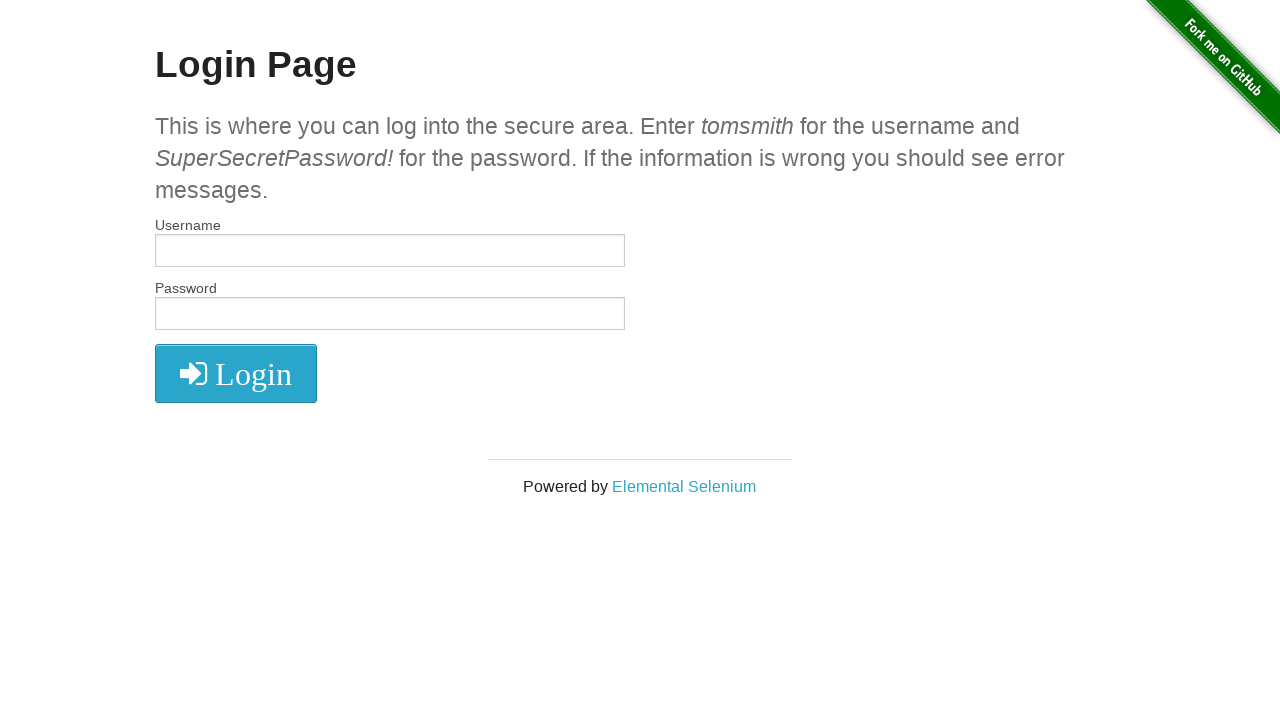

Located Elemental Selenium link
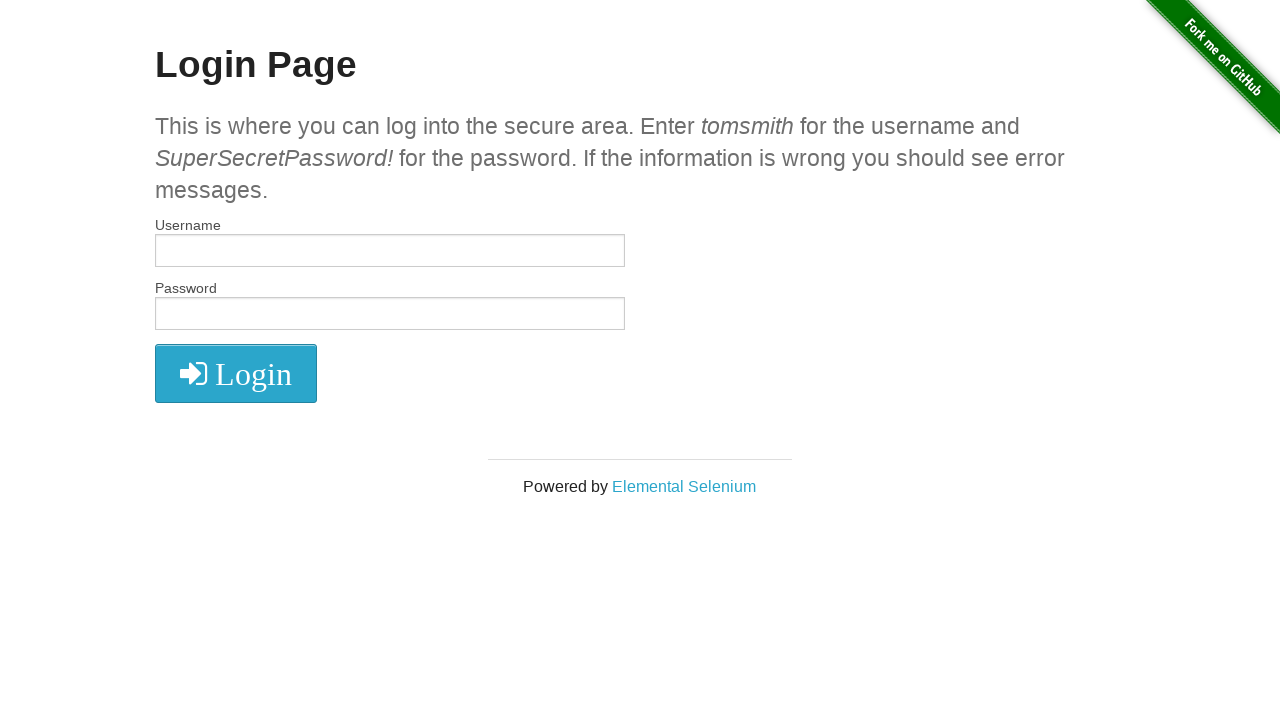

Retrieved href attribute from Elemental Selenium link
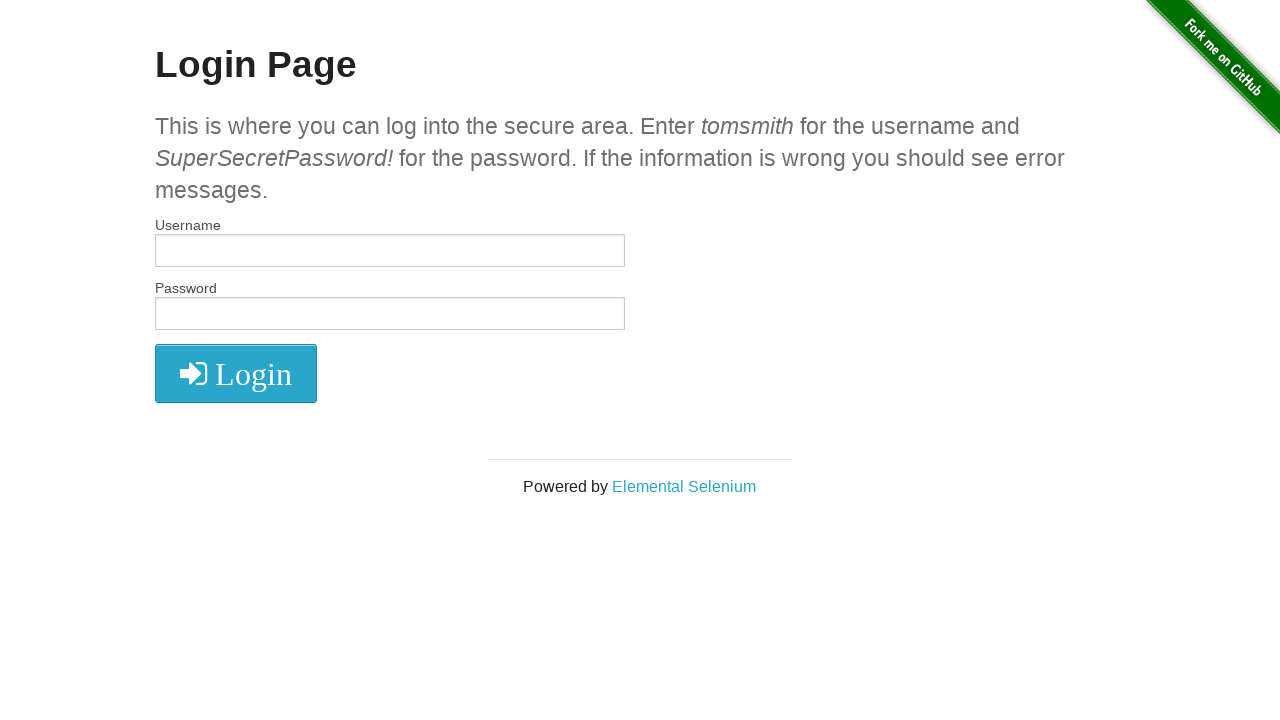

Verified href attribute equals 'http://elementalselenium.com/'
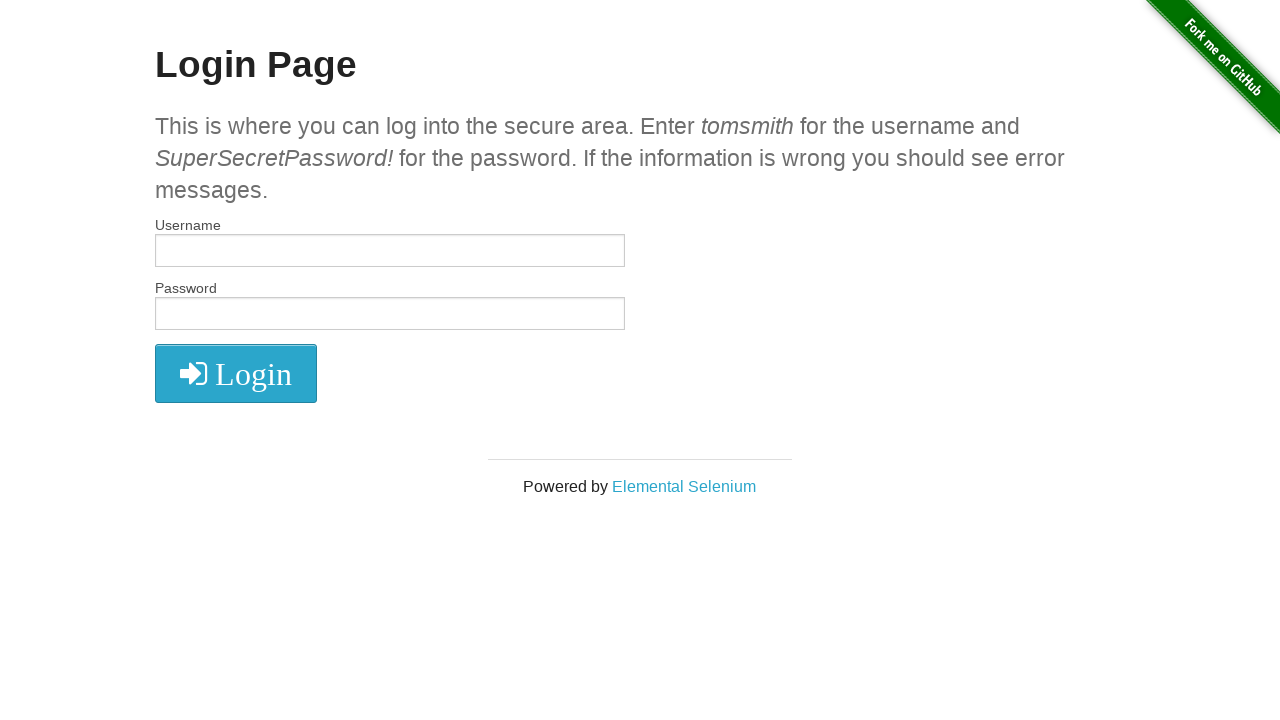

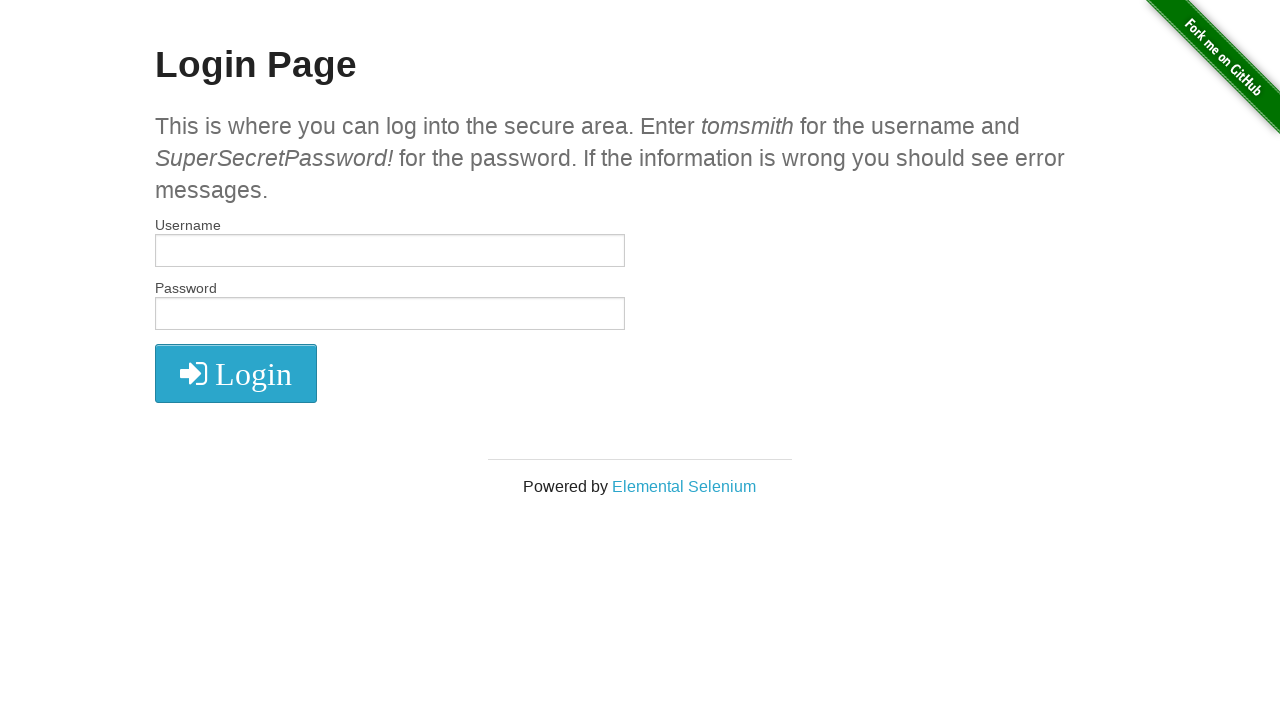